Tests a math problem form by extracting numbers from the page, calculating their sum, selecting it from a dropdown, and submitting the form

Starting URL: http://suninjuly.github.io/selects1.html

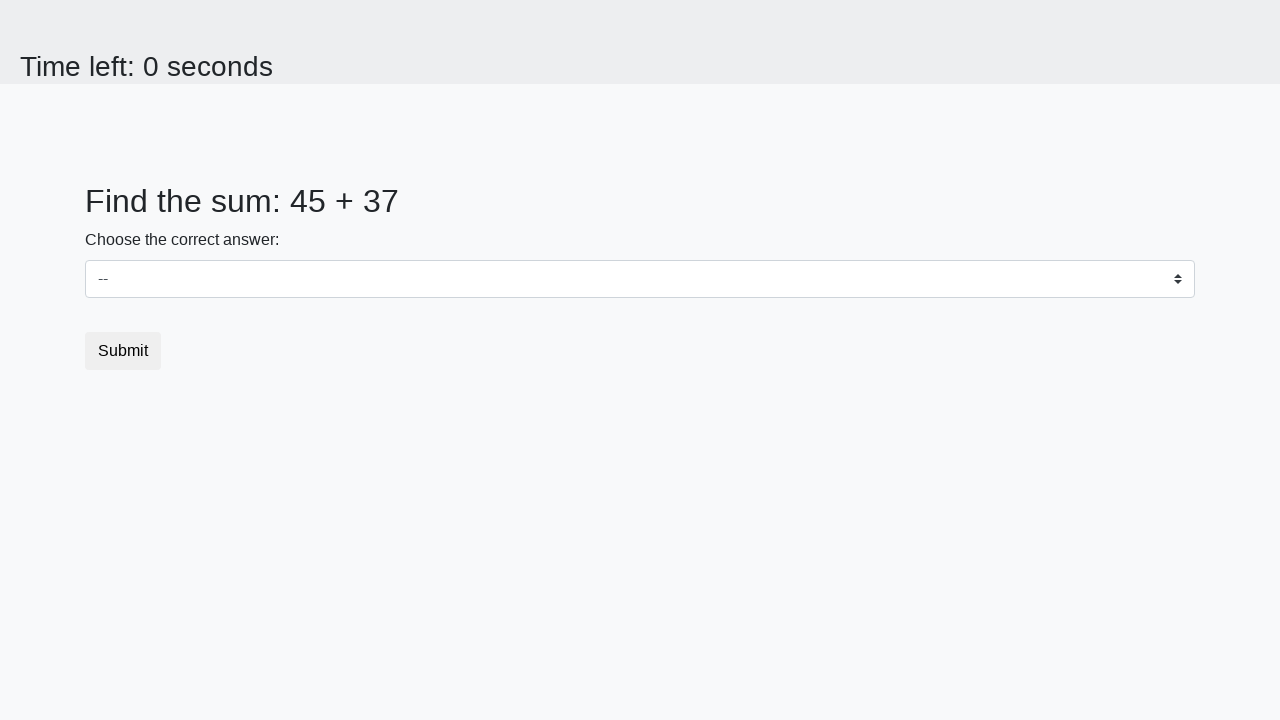

Extracted first number from #num1 element
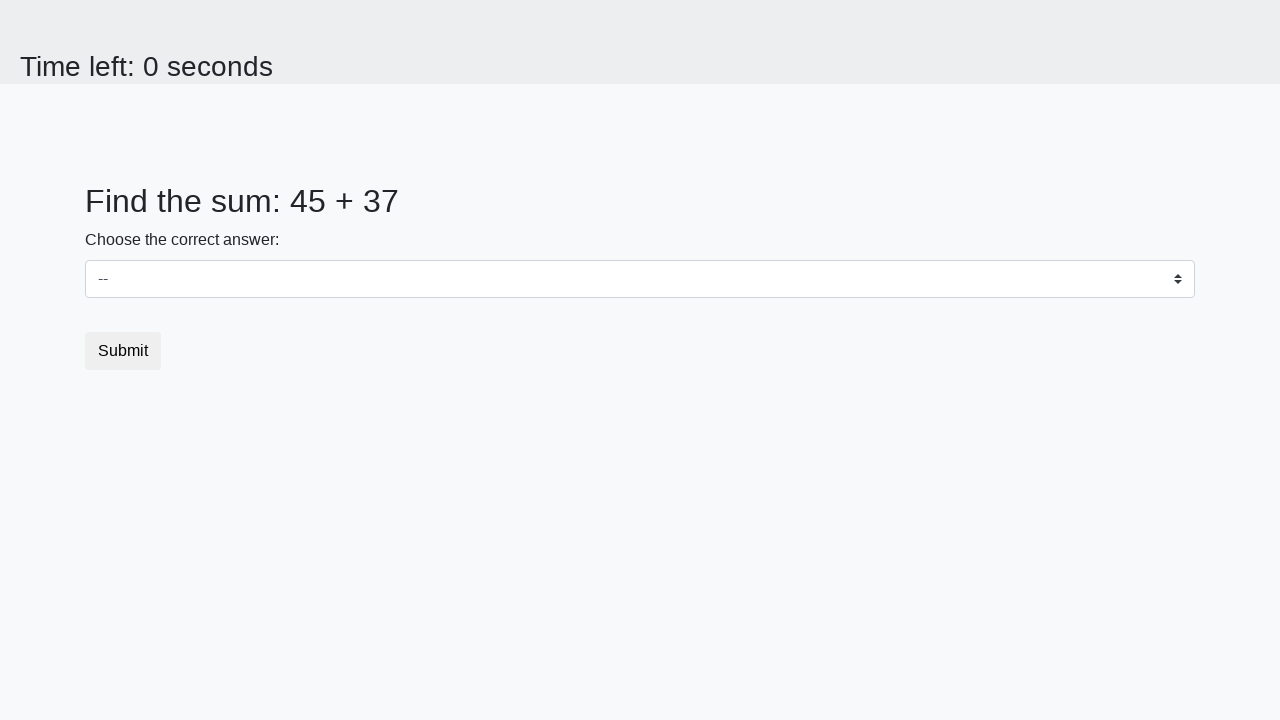

Extracted second number from #num2 element
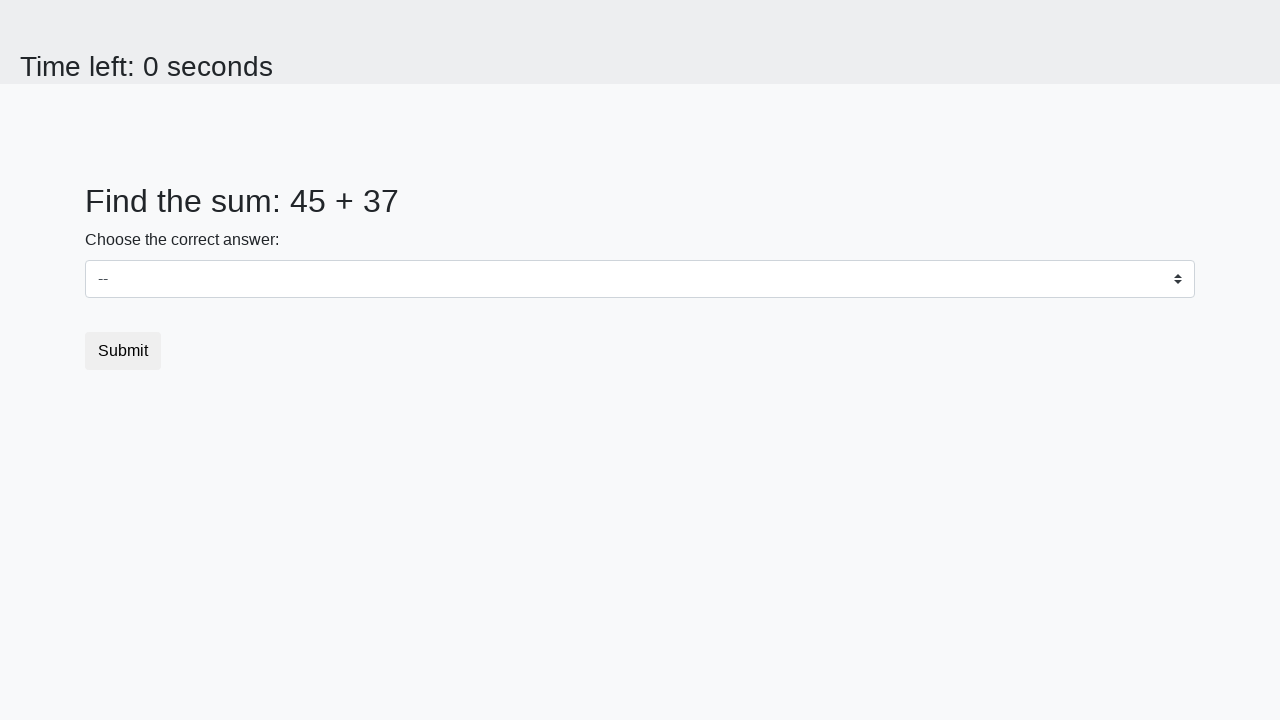

Calculated sum of numbers: 45 + 37 = 82
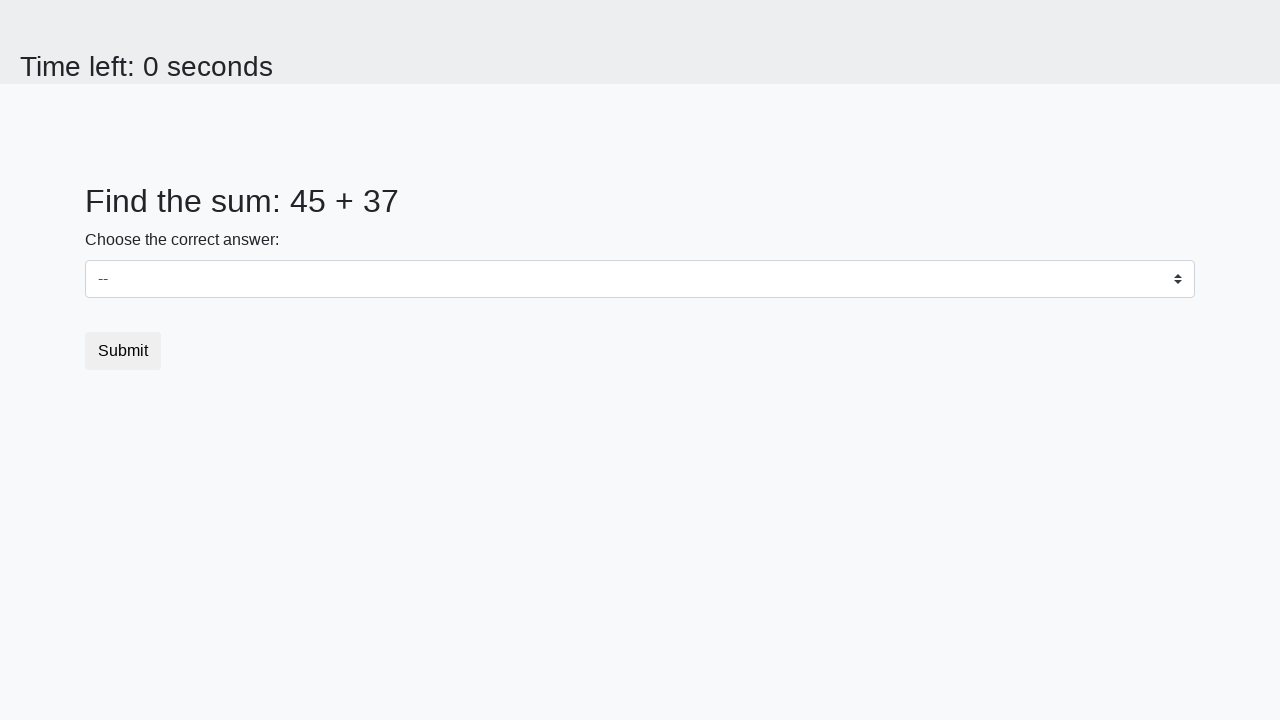

Selected sum value '82' from dropdown on select
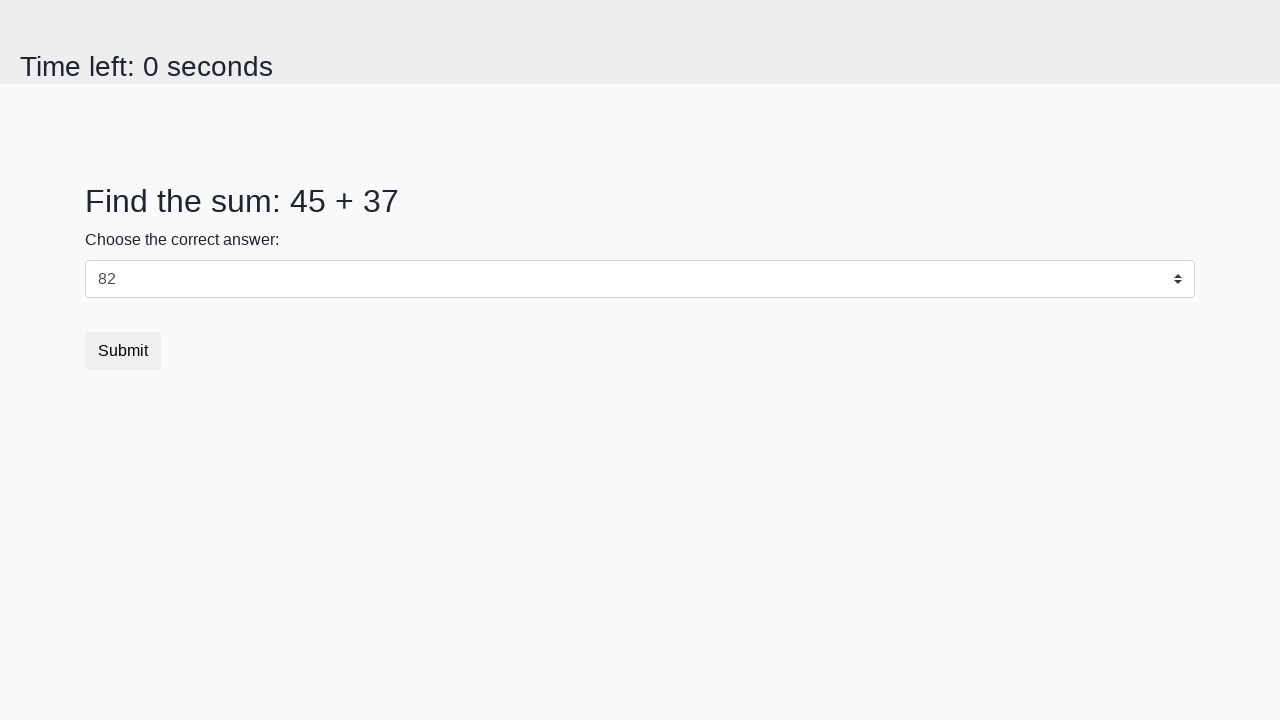

Clicked submit button to submit the form at (123, 351) on .btn.btn-default
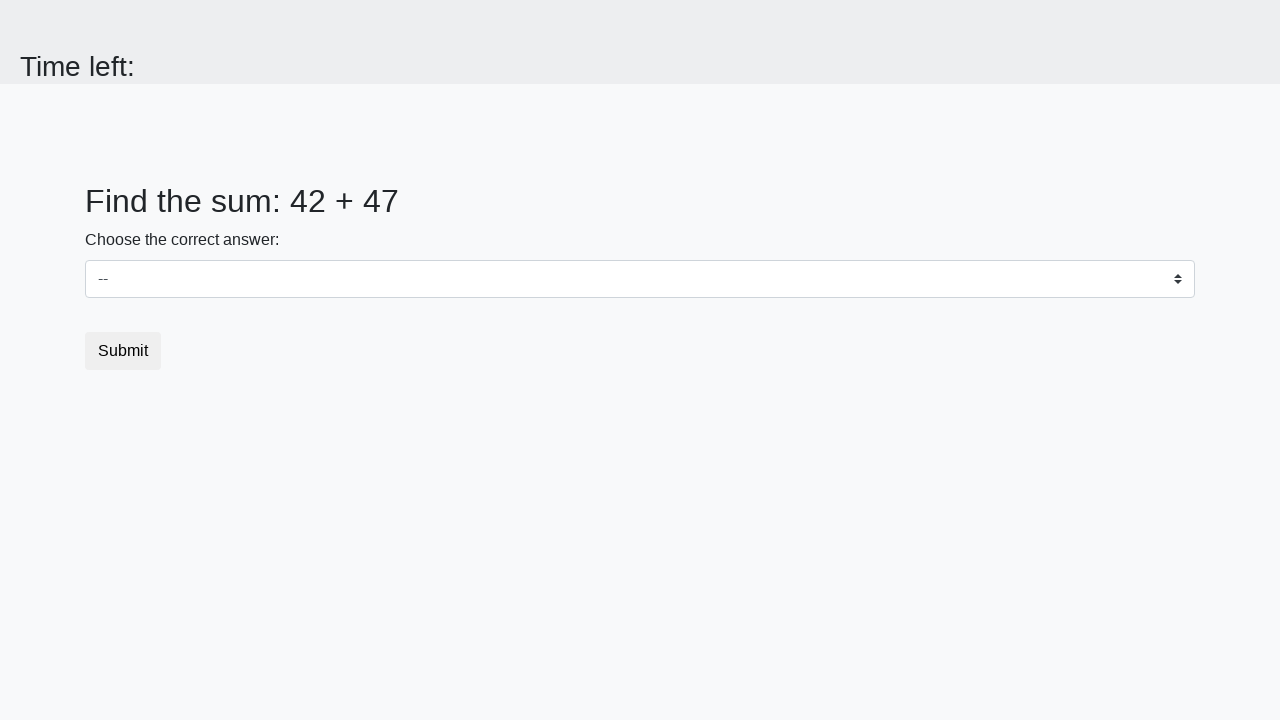

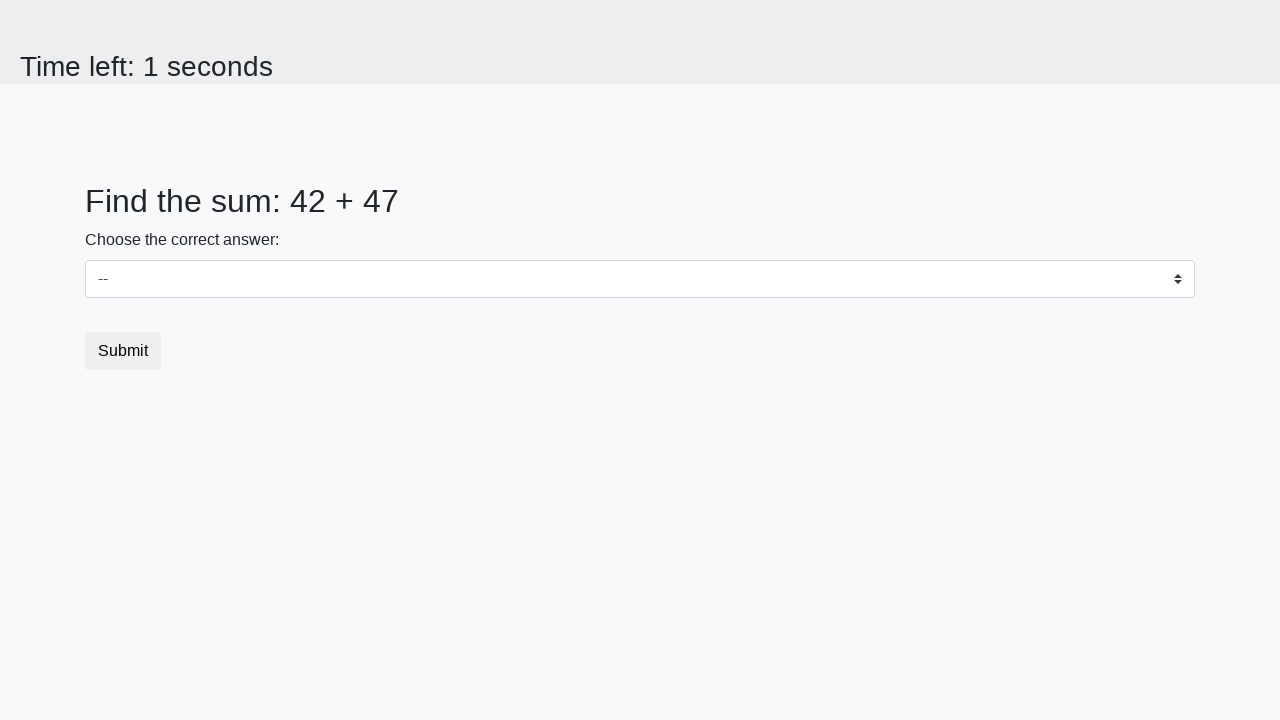